Navigates to Form Authentication page and verifies the login button is displayed

Starting URL: https://the-internet.herokuapp.com/

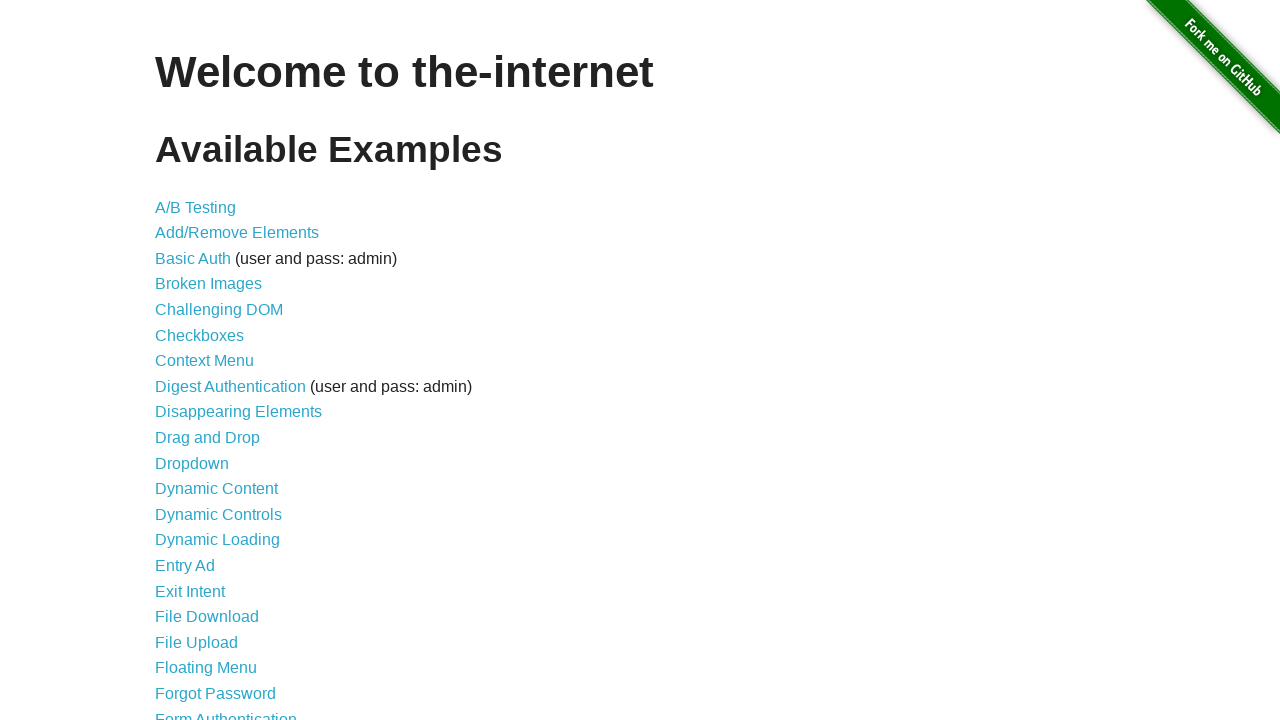

Clicked on Form Authentication link at (226, 712) on text=Form Authentication
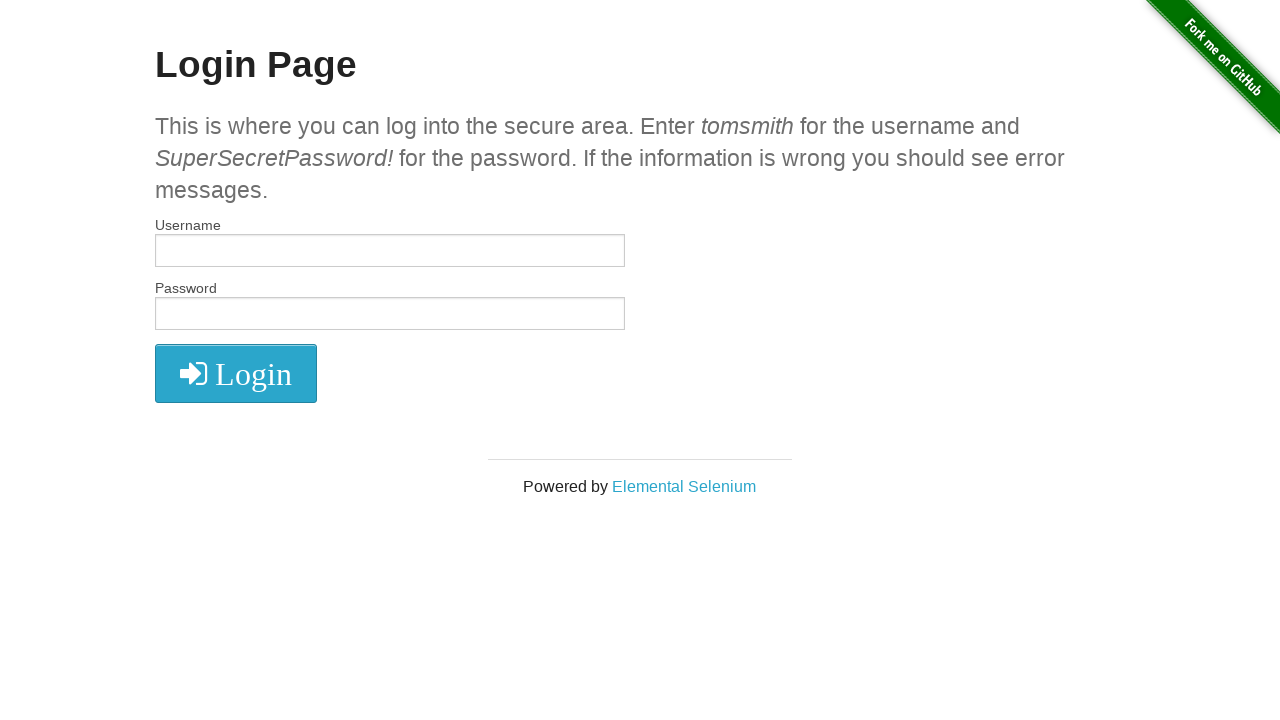

Verified login button is visible
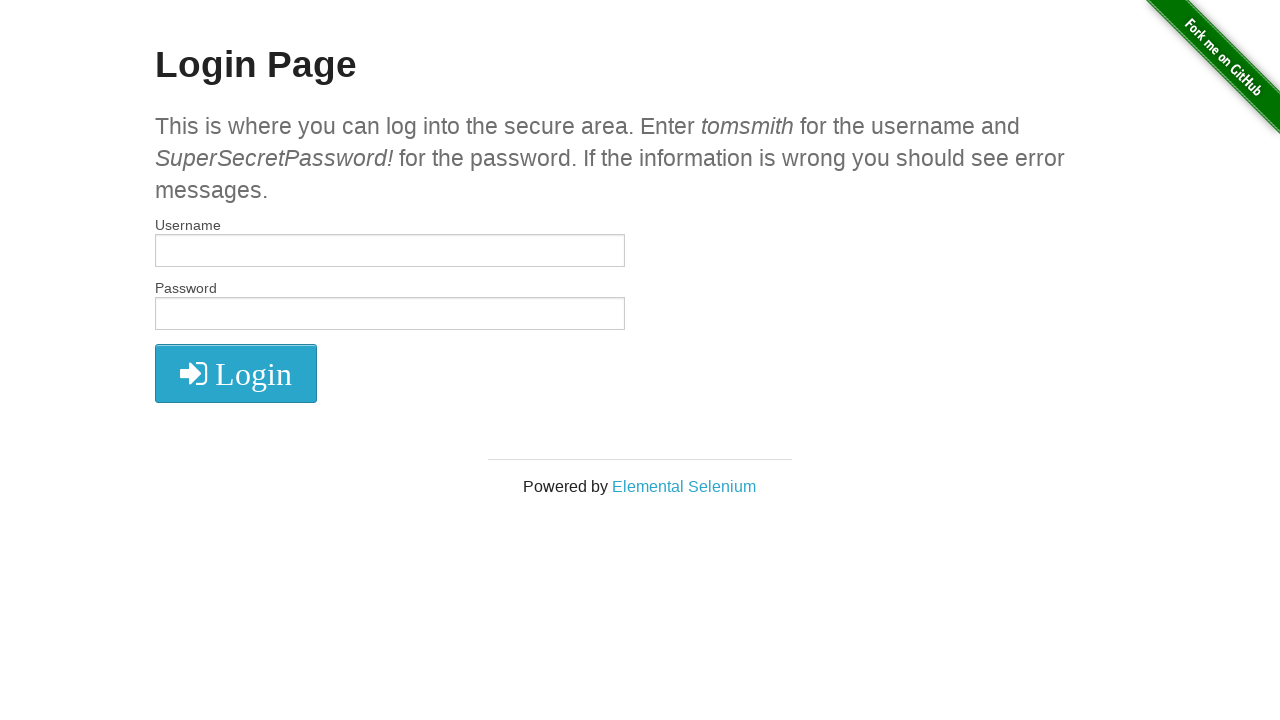

Verified login button has correct text 'Login'
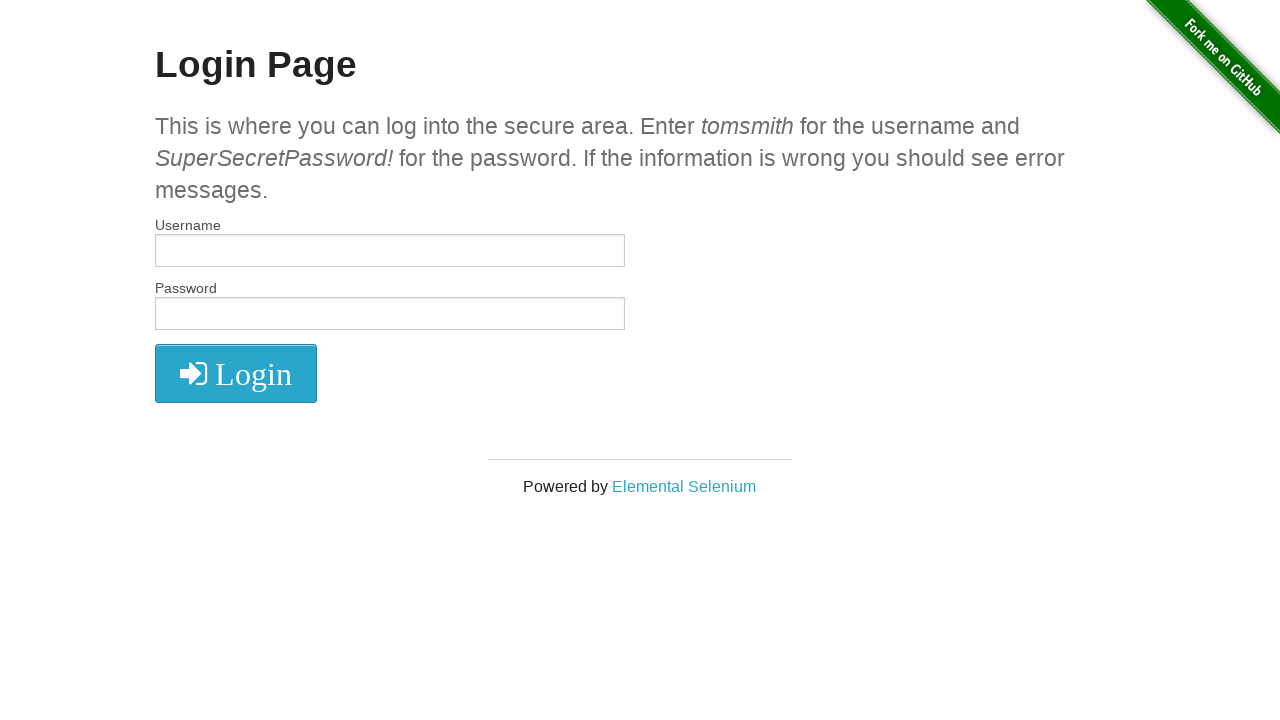

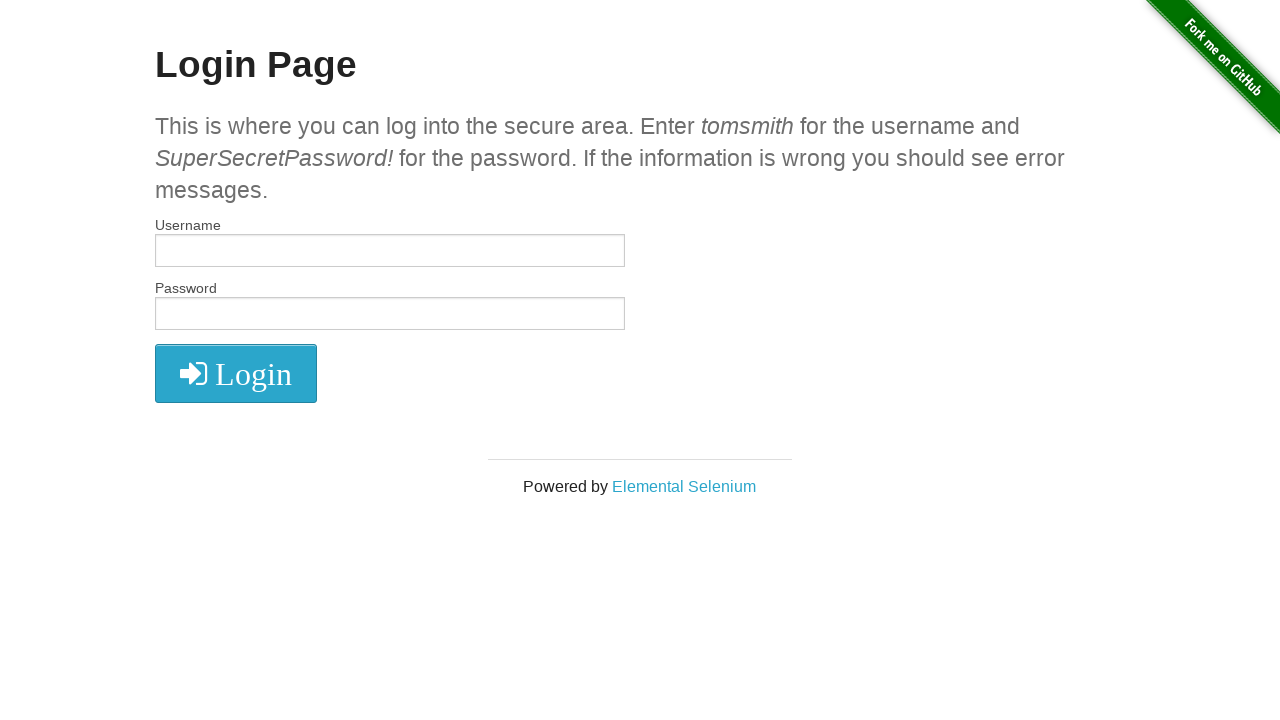